Navigates to the practice page and sets a custom viewport size

Starting URL: https://practice.cydeo.com/

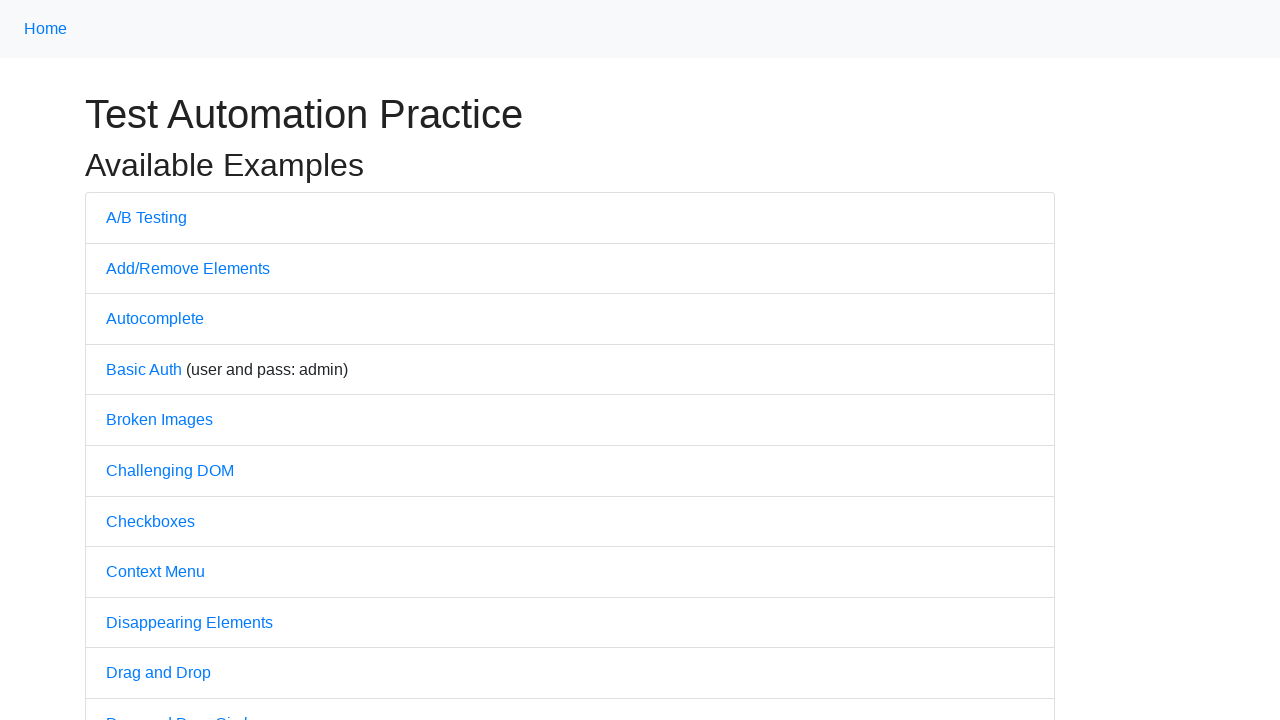

Set viewport size to 1680x780 pixels
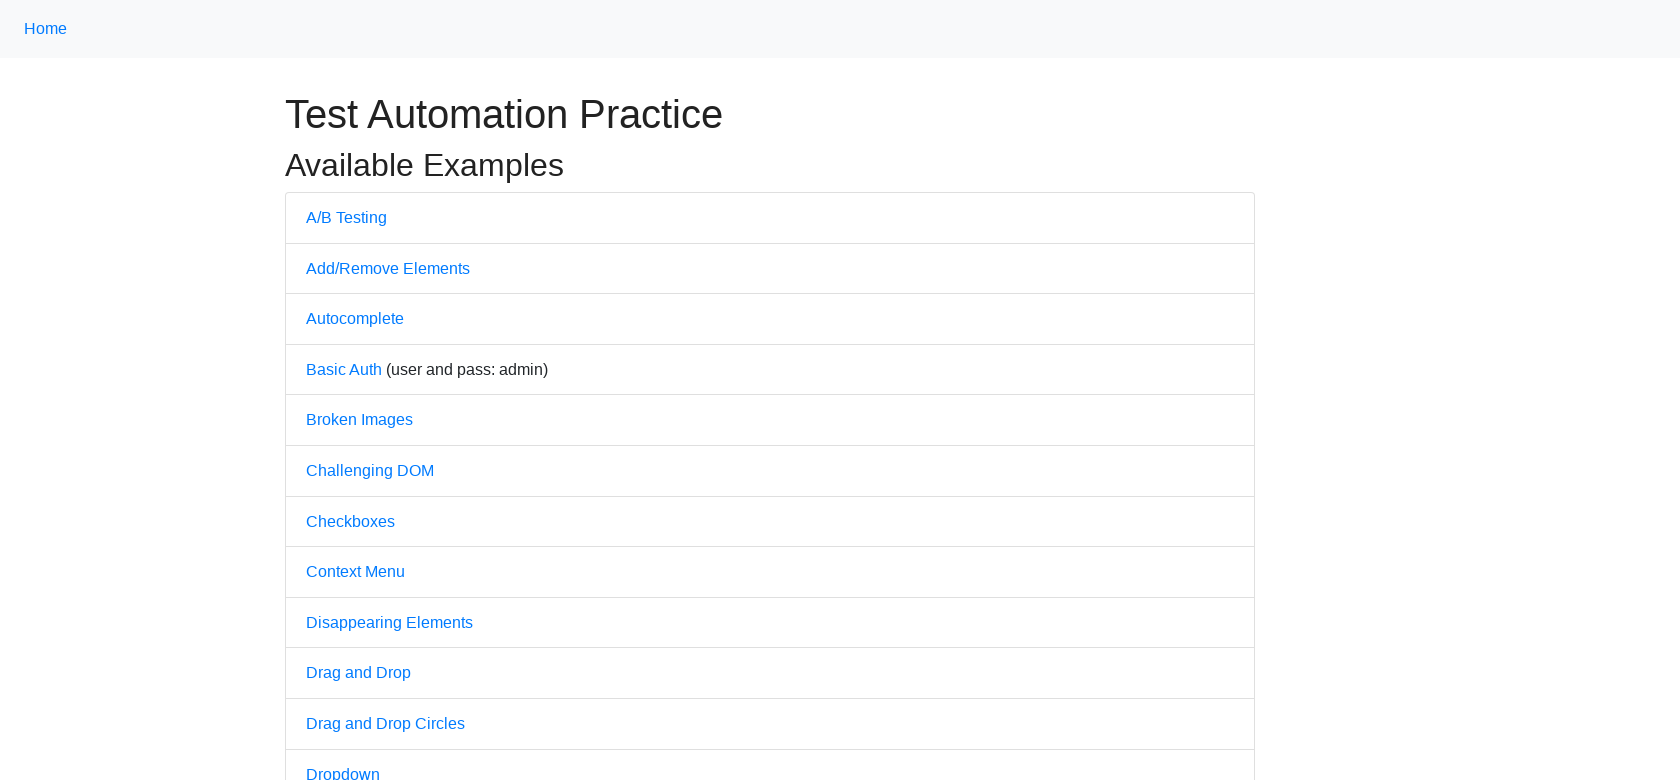

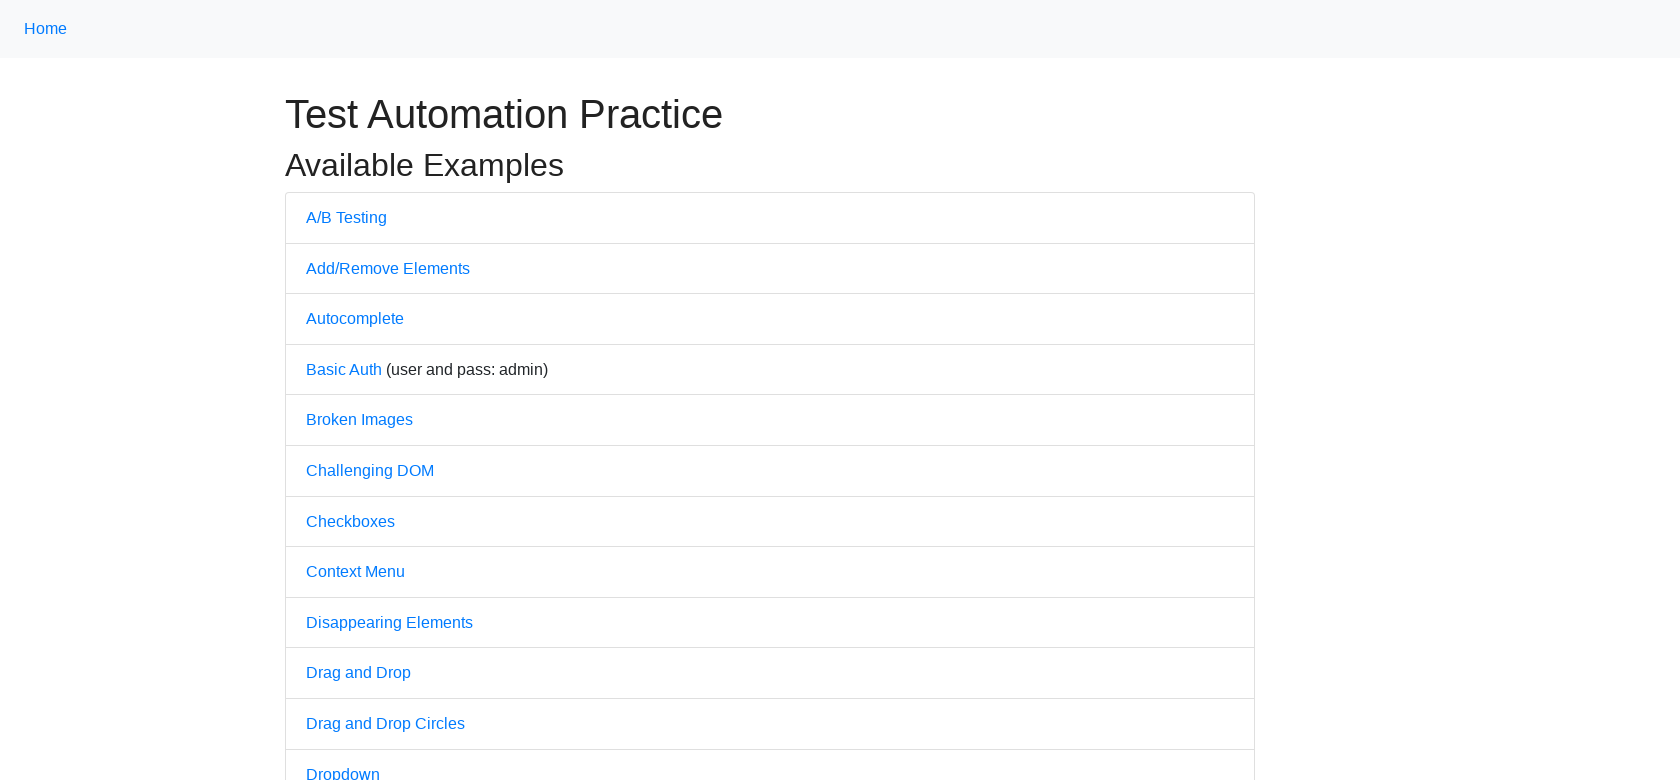